Tests that entered text is trimmed when editing a todo item

Starting URL: https://demo.playwright.dev/todomvc

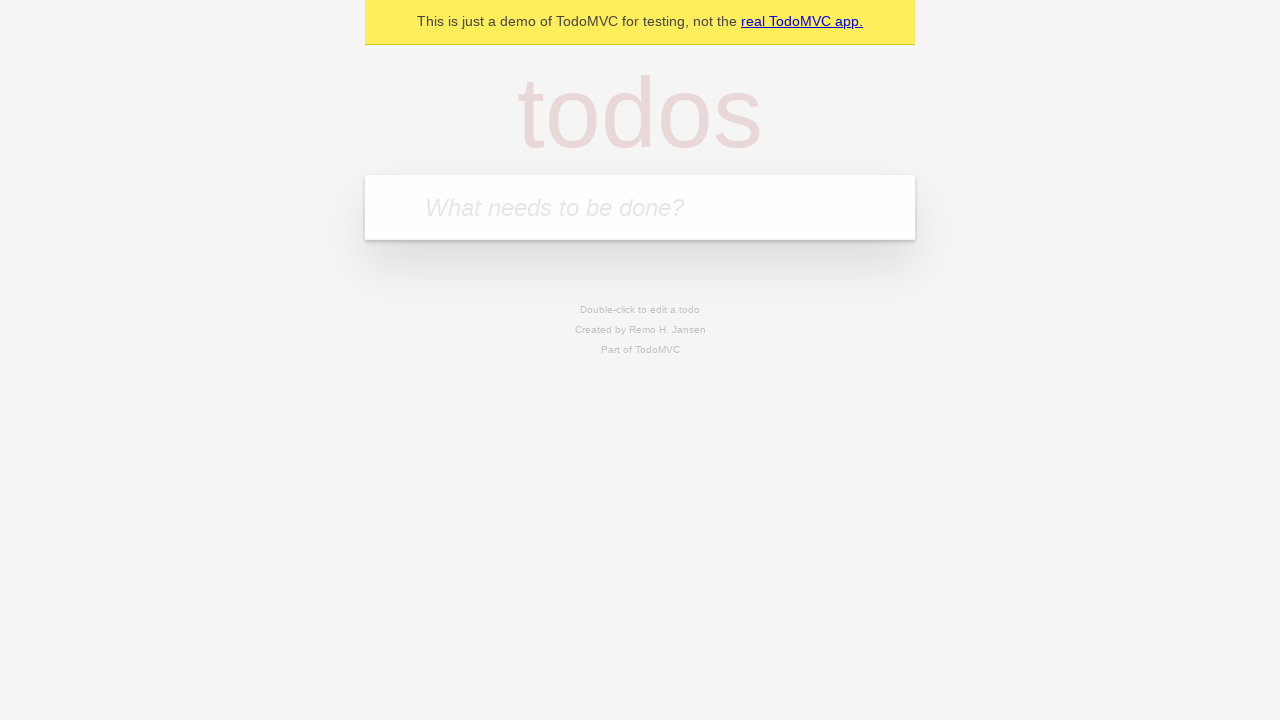

Filled todo input with 'buy some cheese' on internal:attr=[placeholder="What needs to be done?"i]
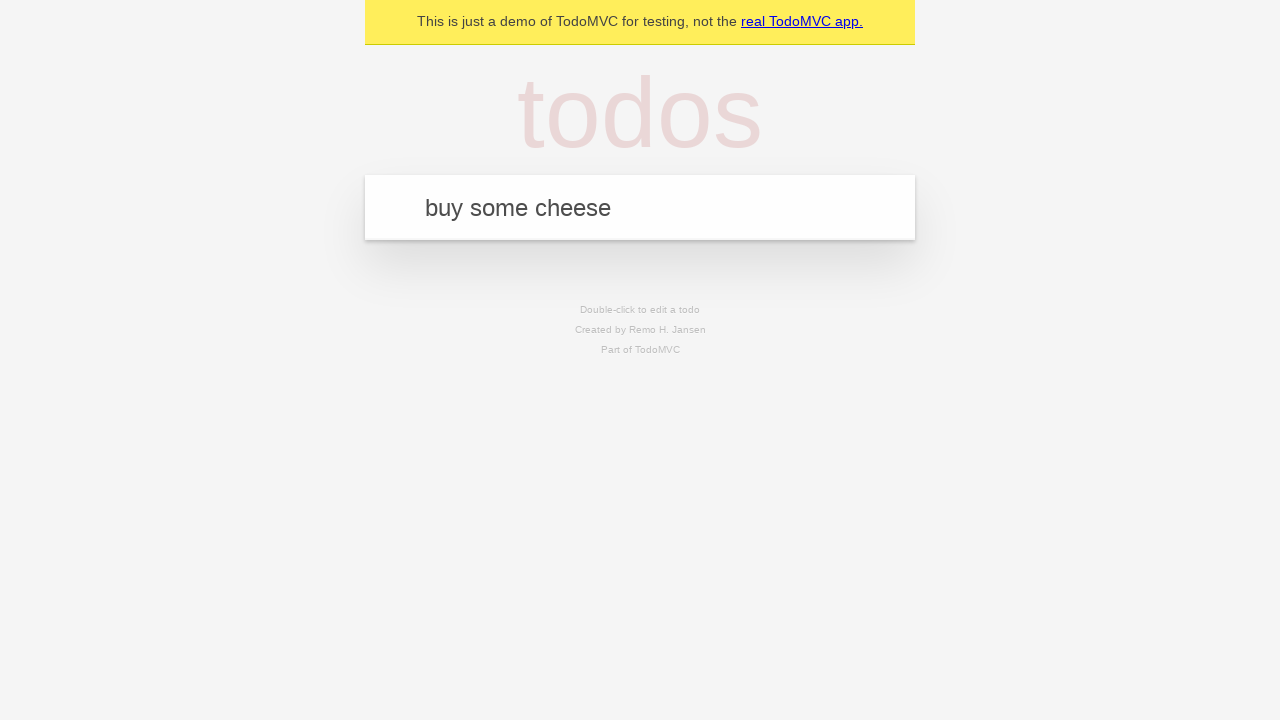

Pressed Enter to create first todo on internal:attr=[placeholder="What needs to be done?"i]
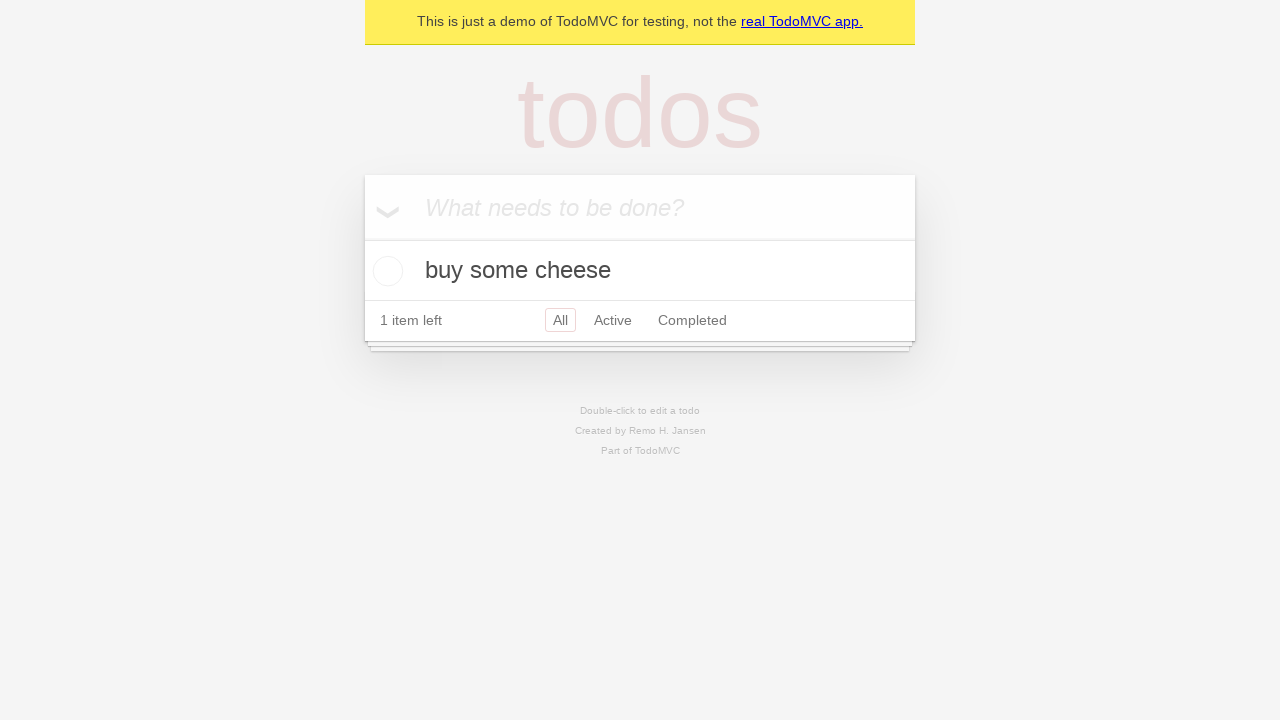

Filled todo input with 'feed the cat' on internal:attr=[placeholder="What needs to be done?"i]
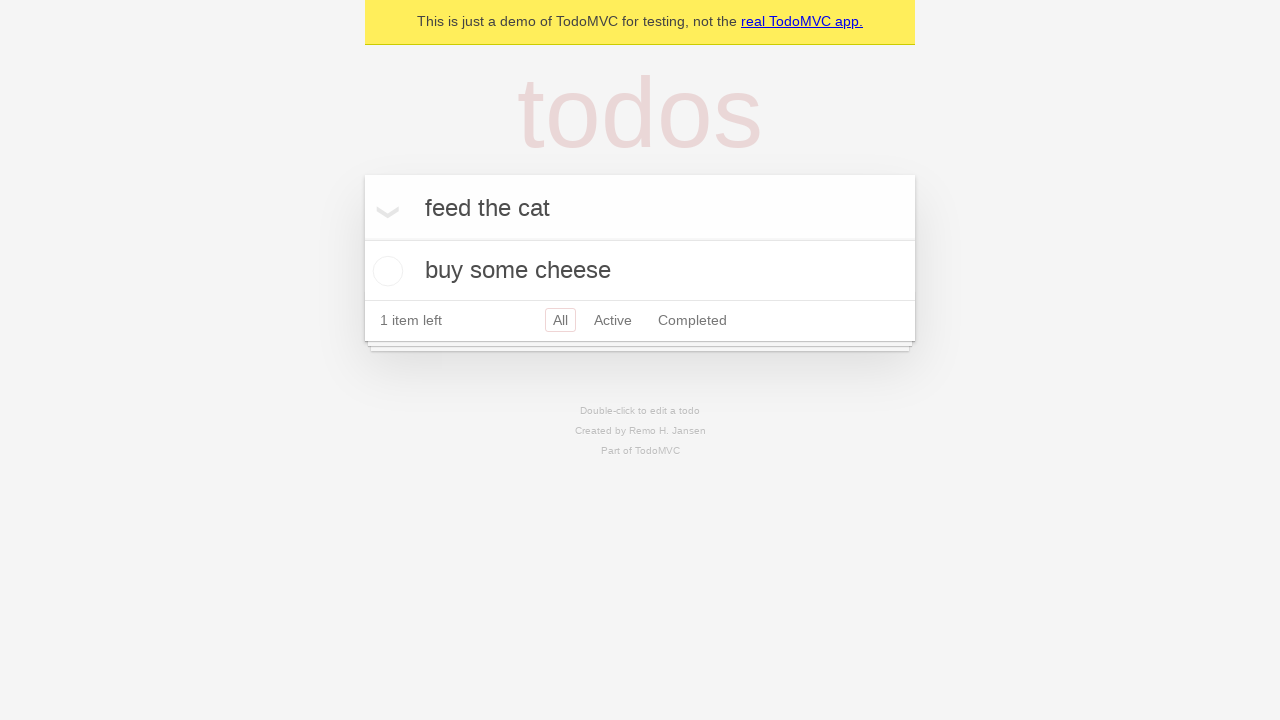

Pressed Enter to create second todo on internal:attr=[placeholder="What needs to be done?"i]
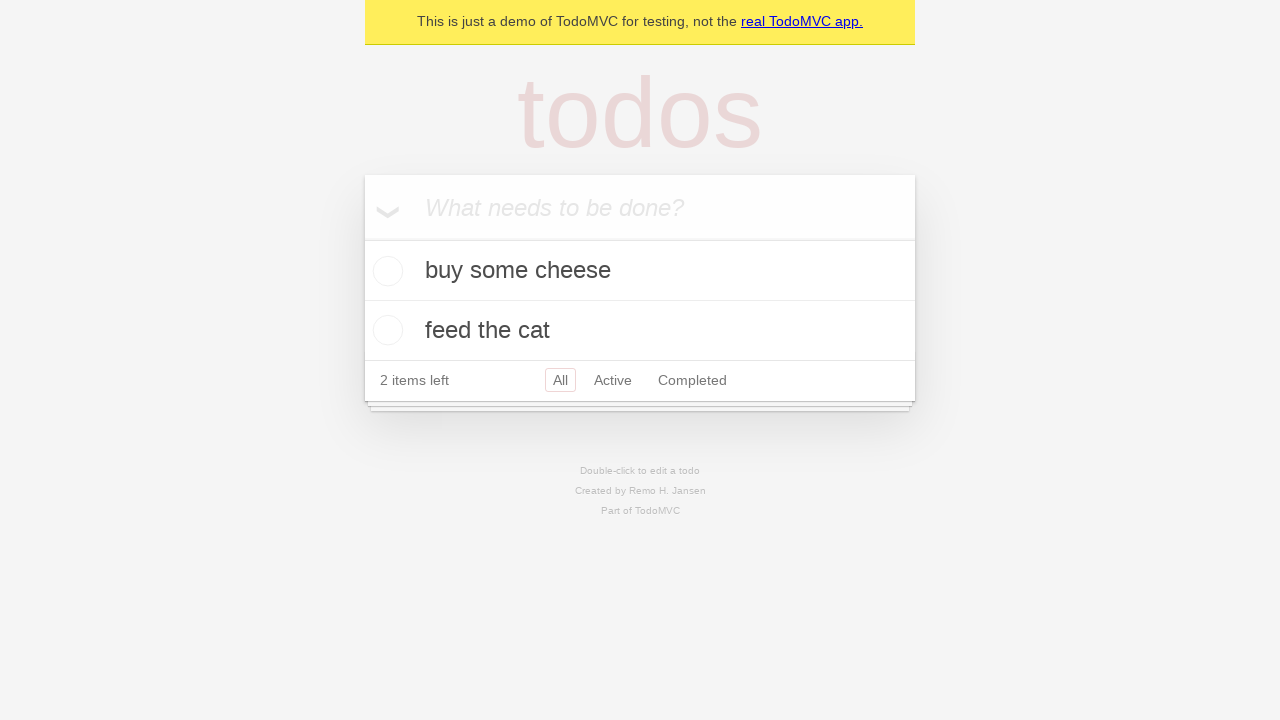

Filled todo input with 'book a doctors appointment' on internal:attr=[placeholder="What needs to be done?"i]
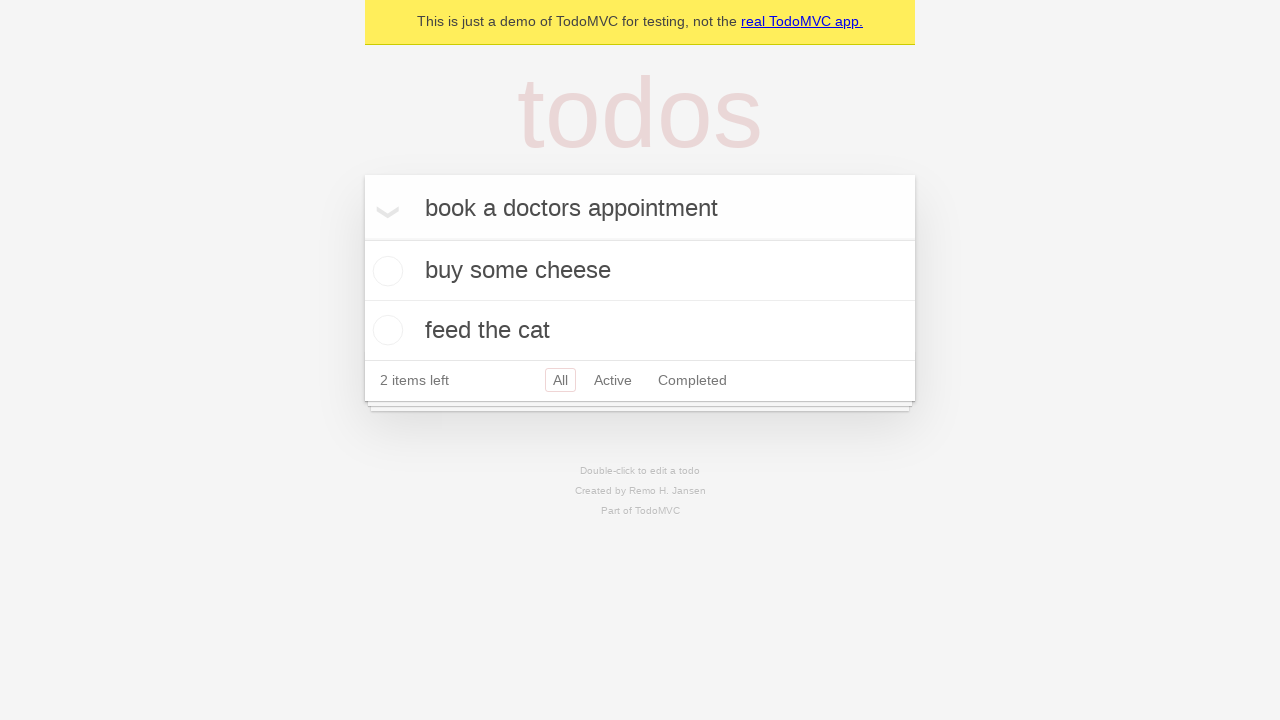

Pressed Enter to create third todo on internal:attr=[placeholder="What needs to be done?"i]
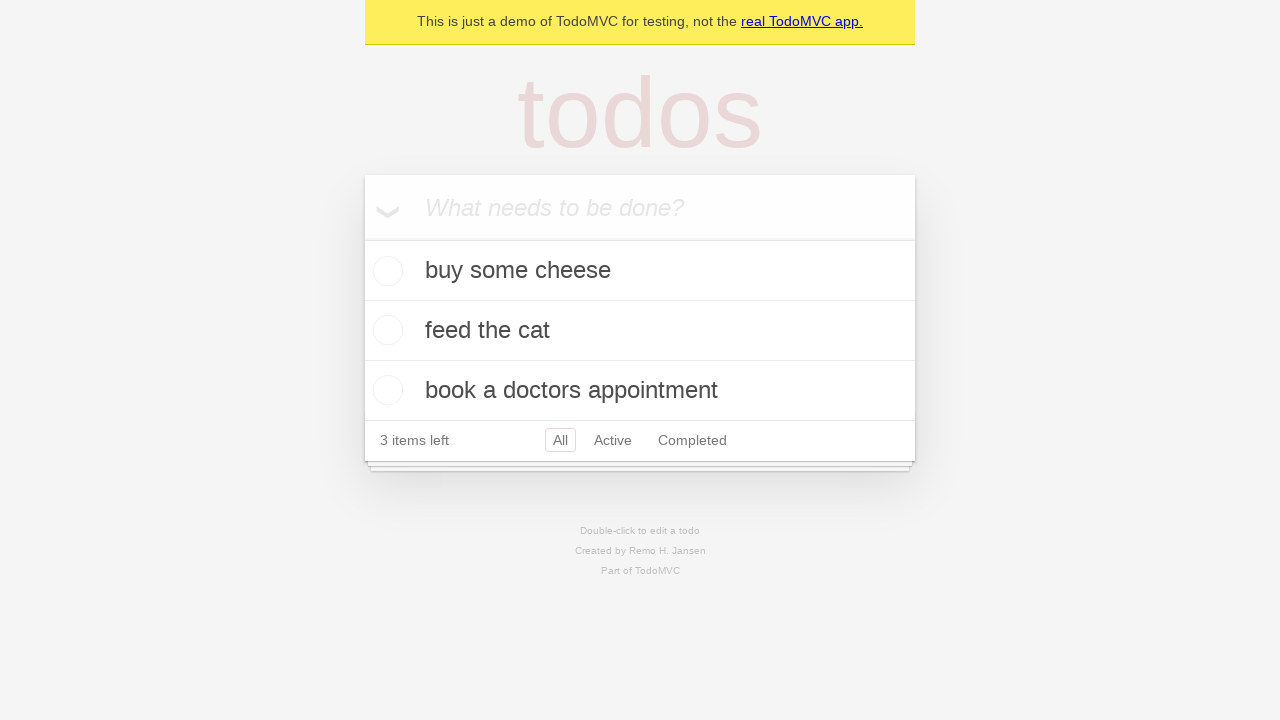

Double-clicked second todo item to enter edit mode at (640, 331) on internal:testid=[data-testid="todo-item"s] >> nth=1
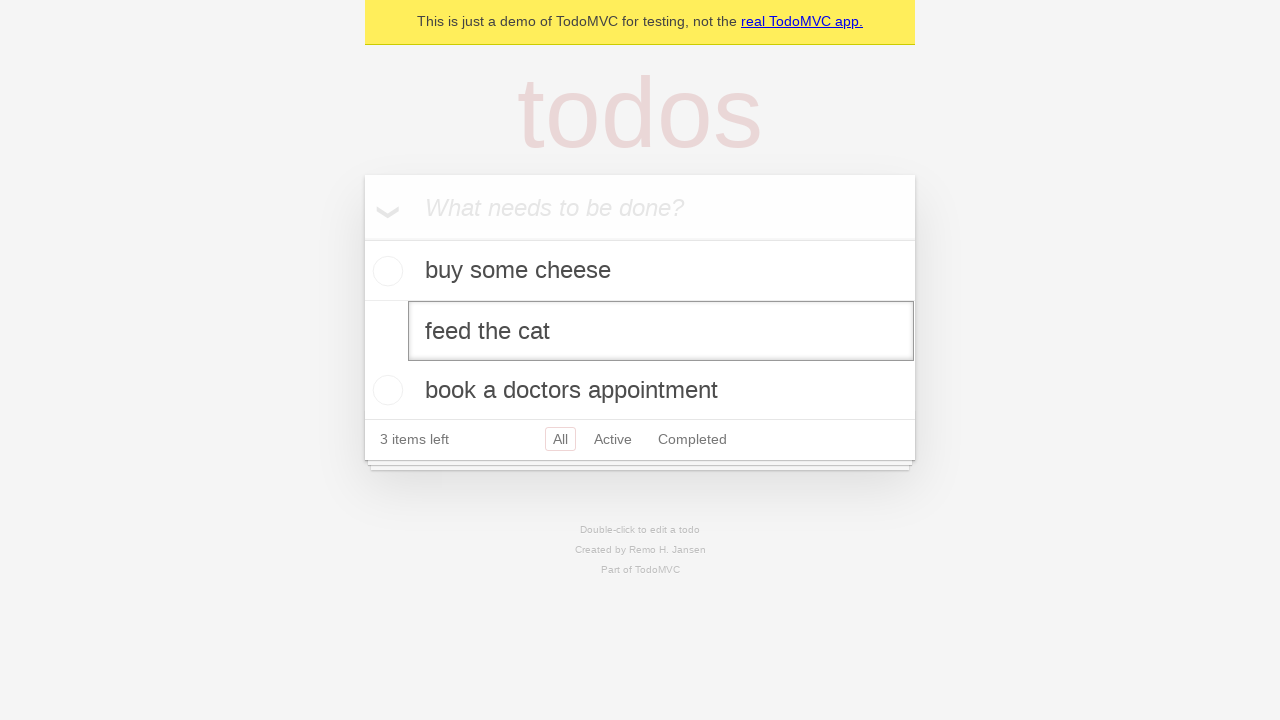

Filled edit textbox with '    buy some sausages    ' (text with leading and trailing spaces) on internal:testid=[data-testid="todo-item"s] >> nth=1 >> internal:role=textbox[nam
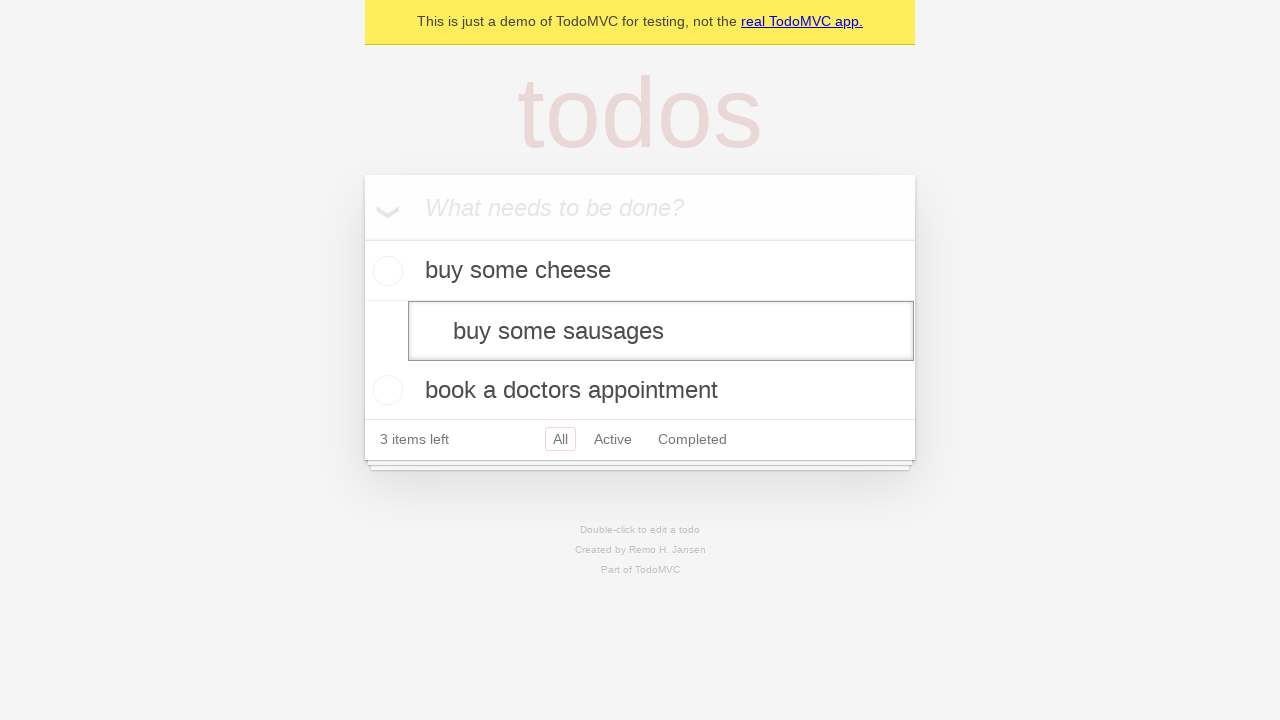

Pressed Enter to submit edited todo text on internal:testid=[data-testid="todo-item"s] >> nth=1 >> internal:role=textbox[nam
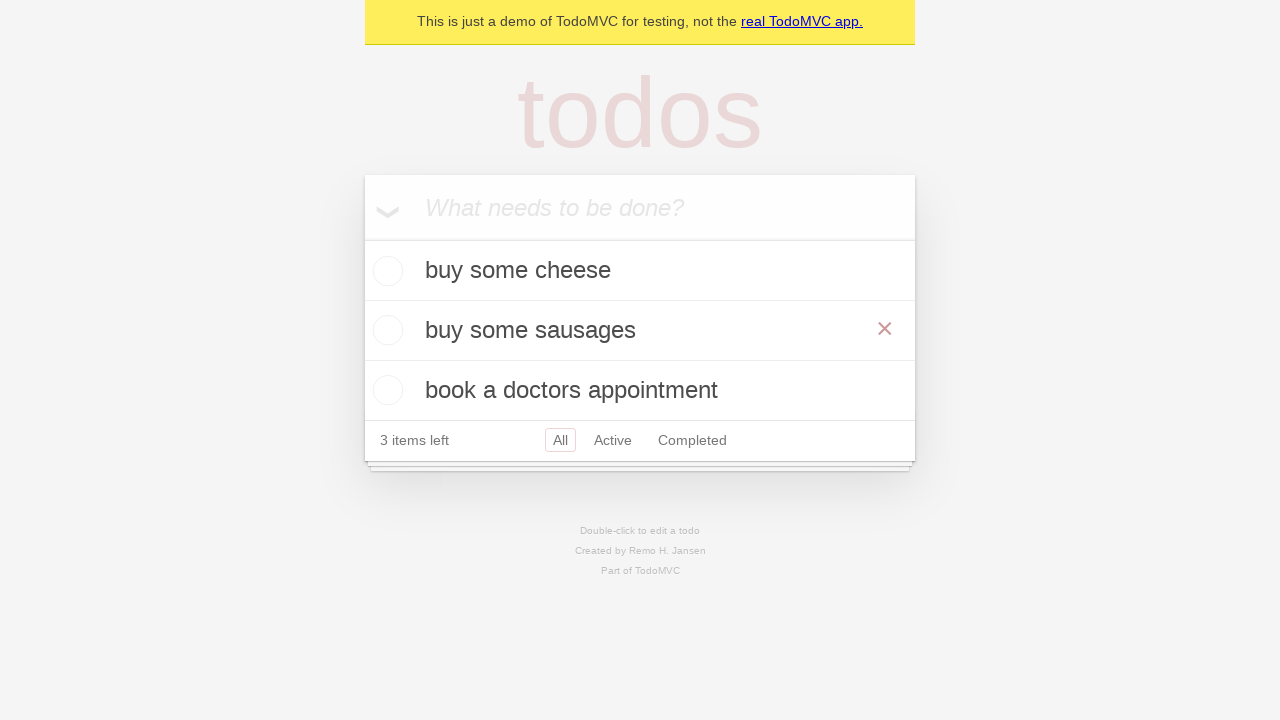

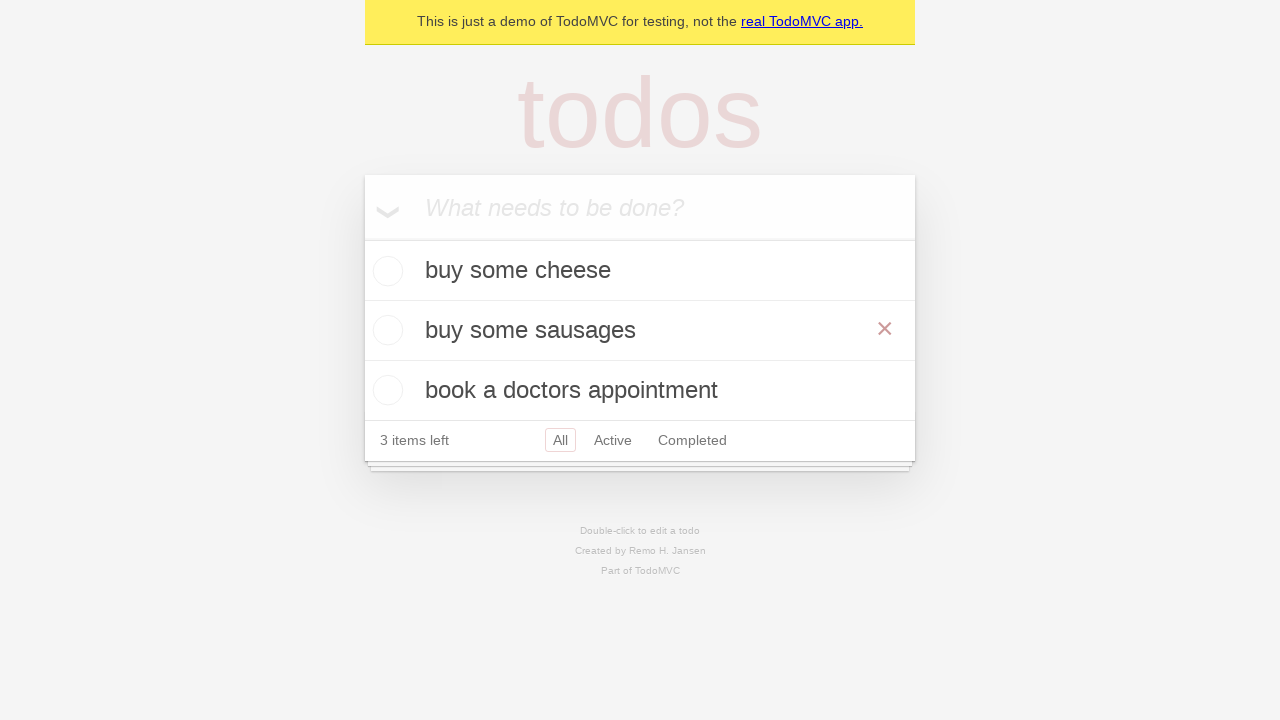